Tests the checkout process and promo code application on an e-commerce site by clicking cart, proceeding to checkout, and applying a discount code

Starting URL: https://rahulshettyacademy.com/seleniumPractise/

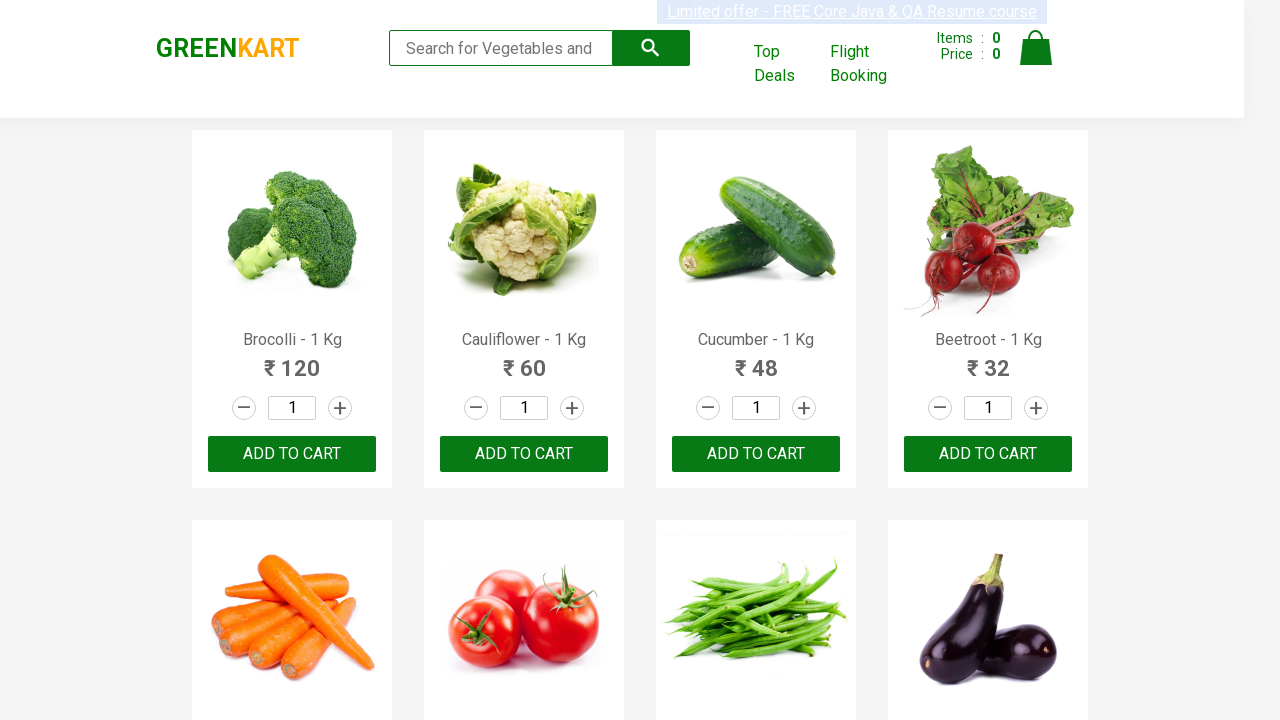

Clicked on cart icon at (1036, 48) on img[alt='Cart']
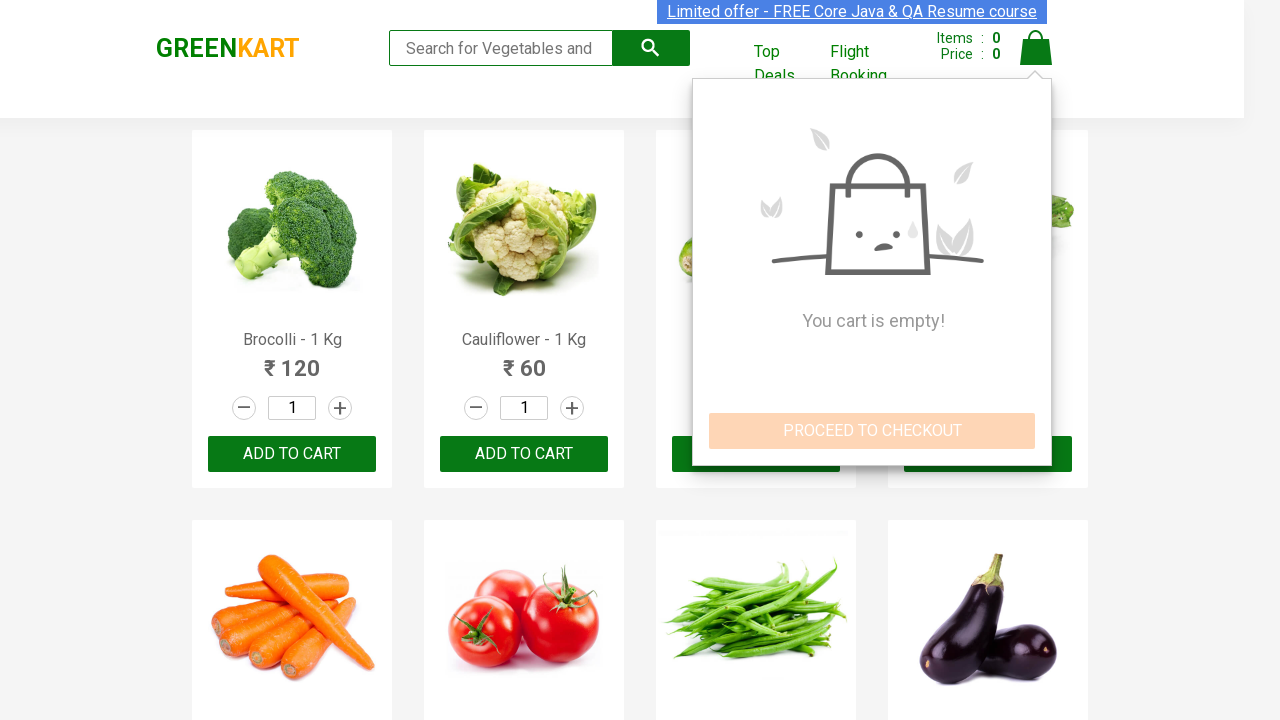

Clicked PROCEED TO CHECKOUT button at (872, 431) on xpath=//button[contains(text(),'PROCEED TO CHECKOUT')]
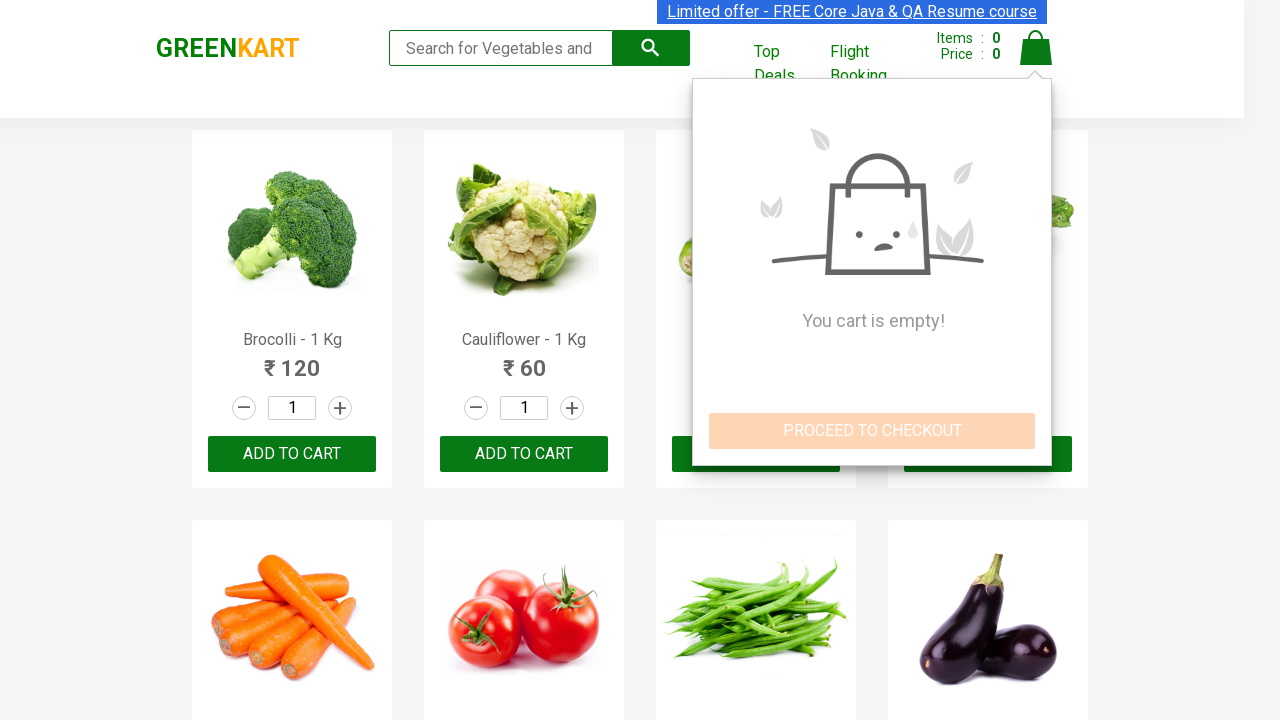

Promo code input field became visible
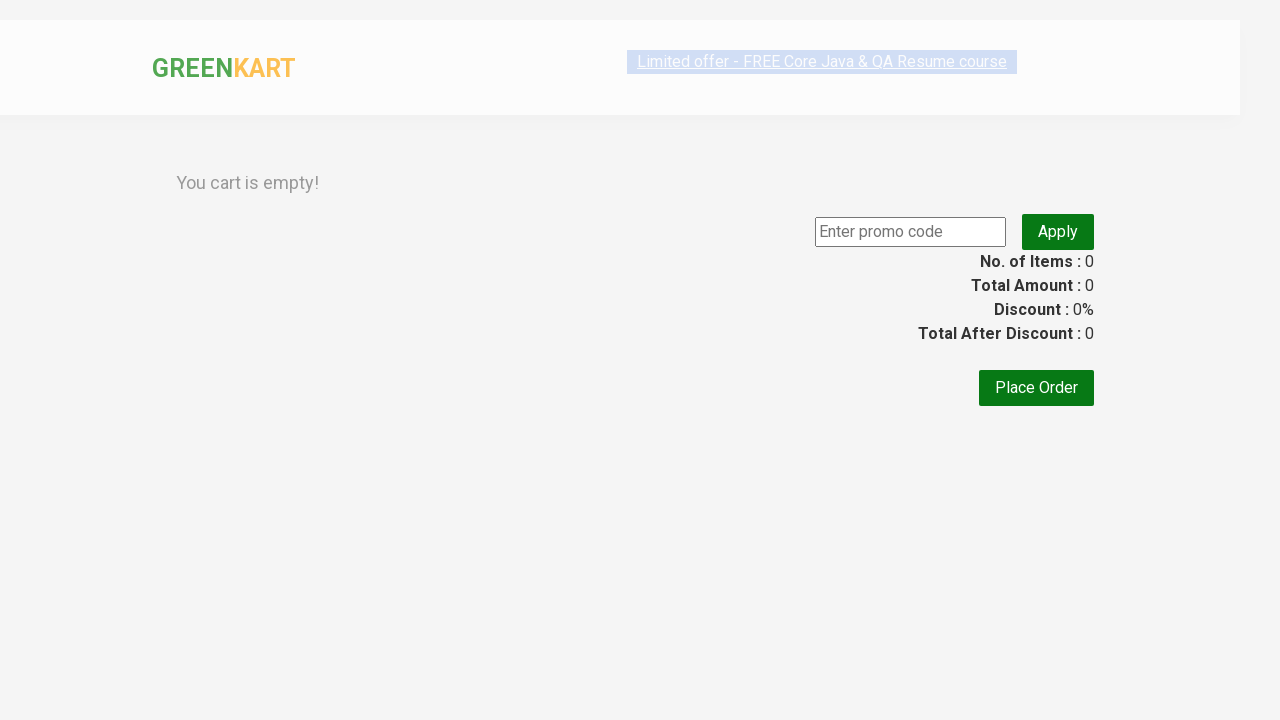

Entered promo code 'rahulshettyacademy' on input.promoCode
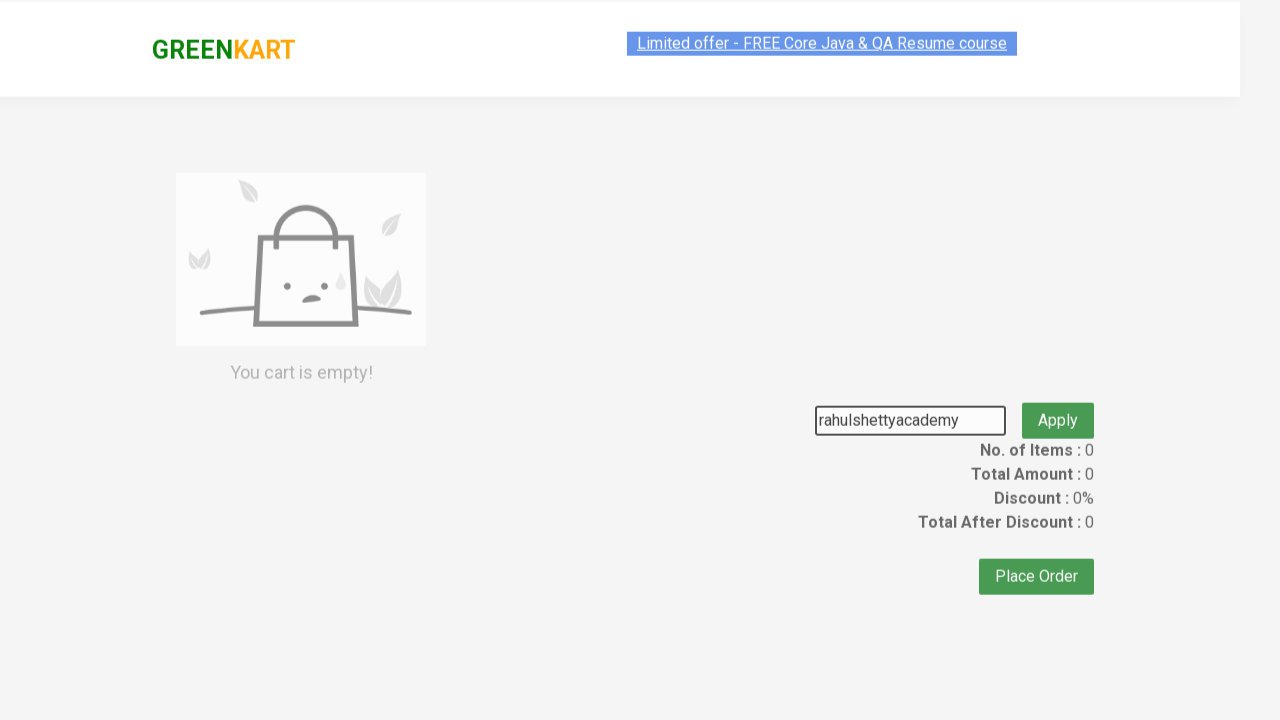

Clicked apply promo button at (1058, 404) on button.promoBtn
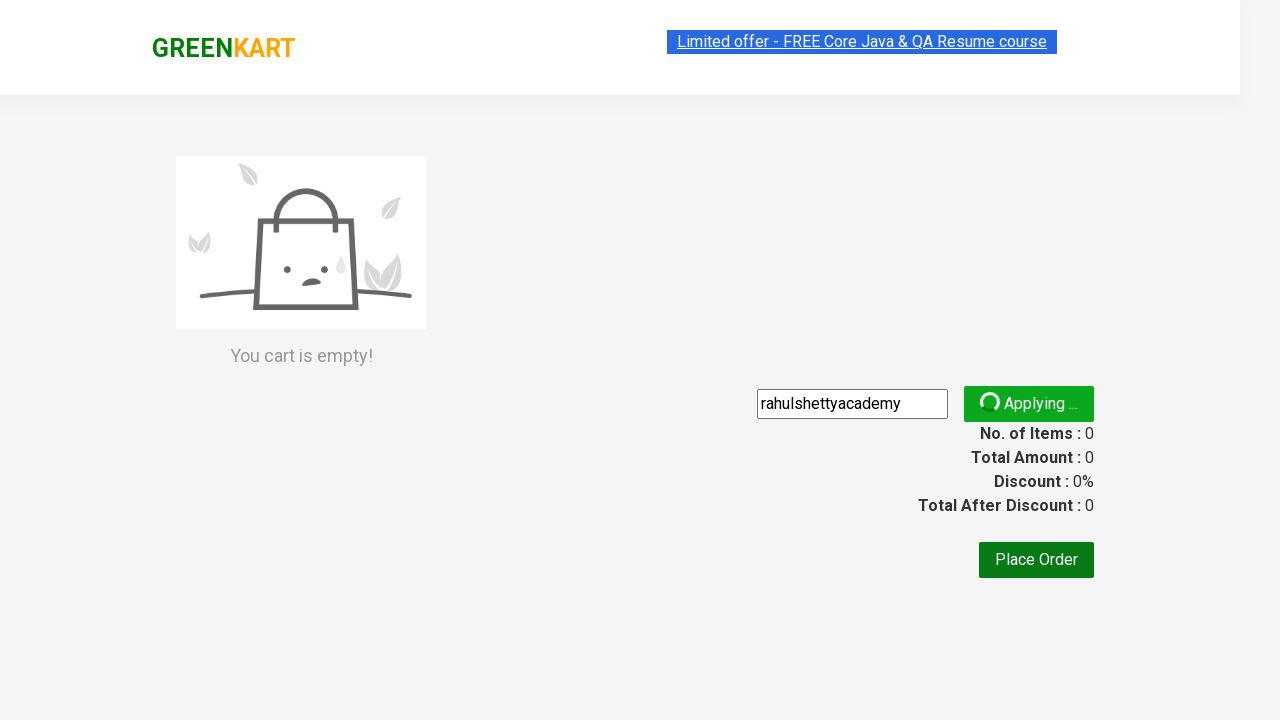

Promo info message appeared
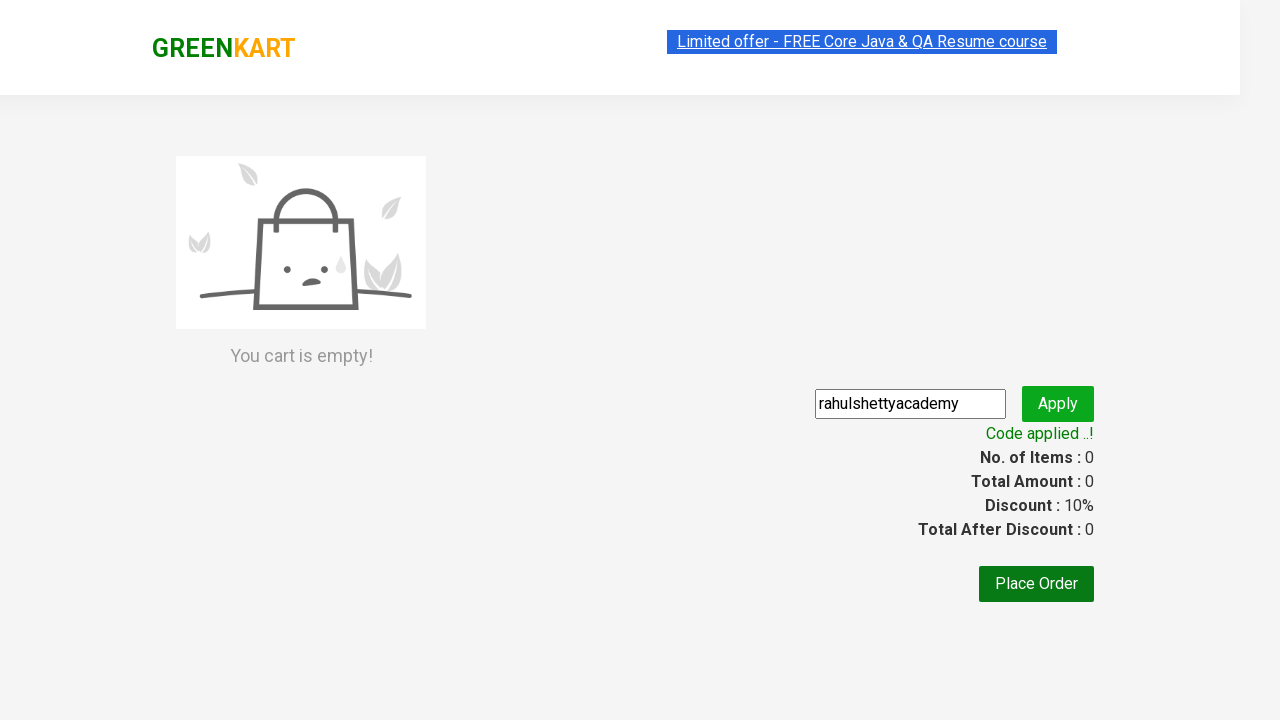

Retrieved promo info text: Code applied ..!
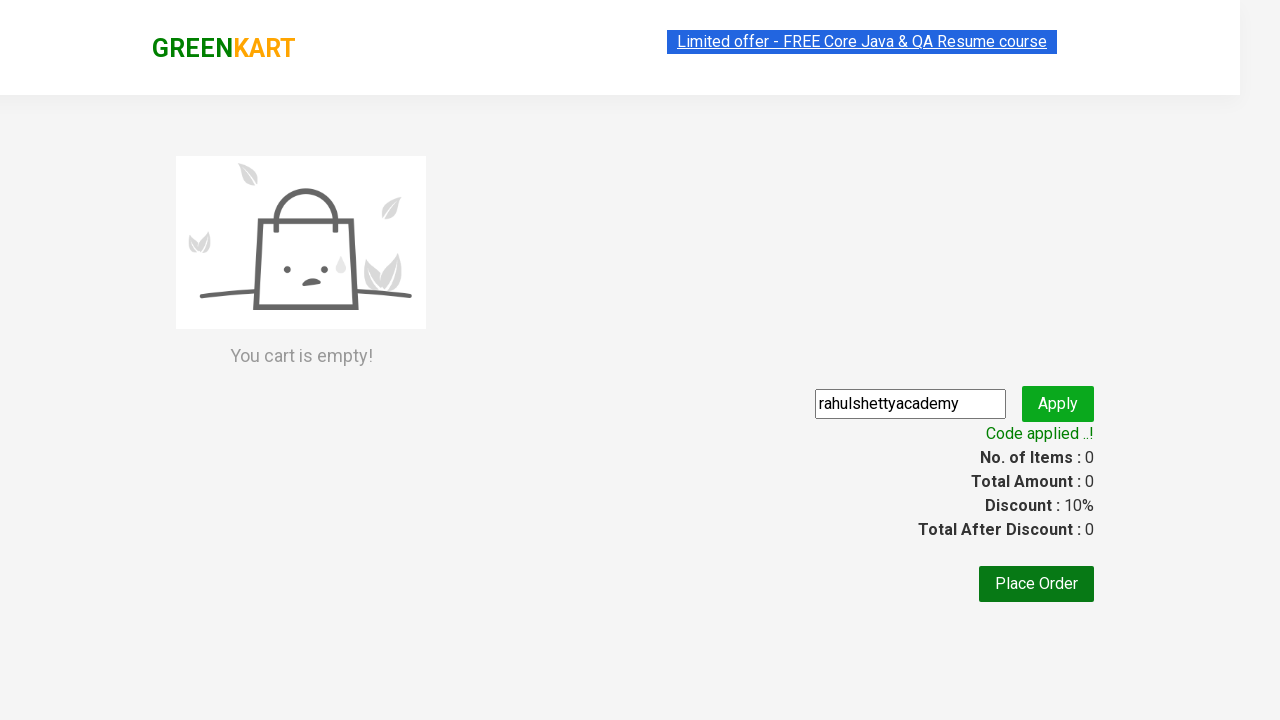

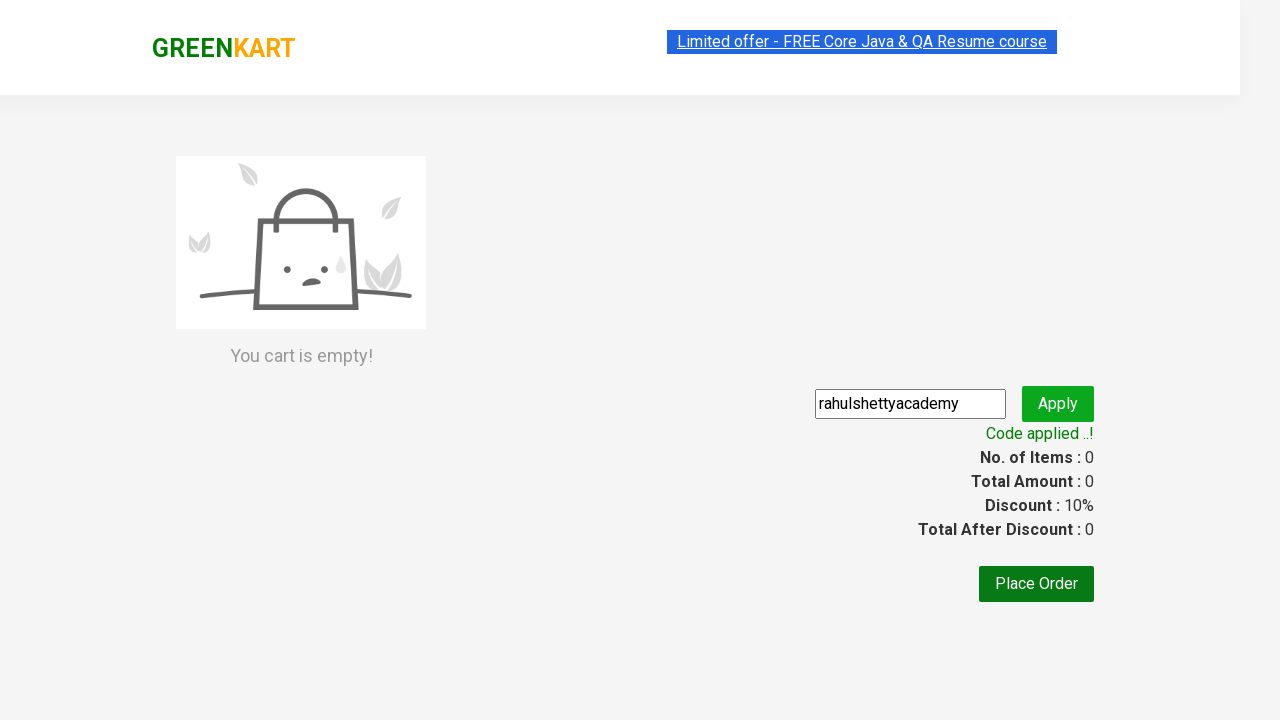